Tests dropdown menu functionality on a demo site by locating a country dropdown and selecting an option from it.

Starting URL: https://www.globalsqa.com/demo-site/select-dropdown-menu/

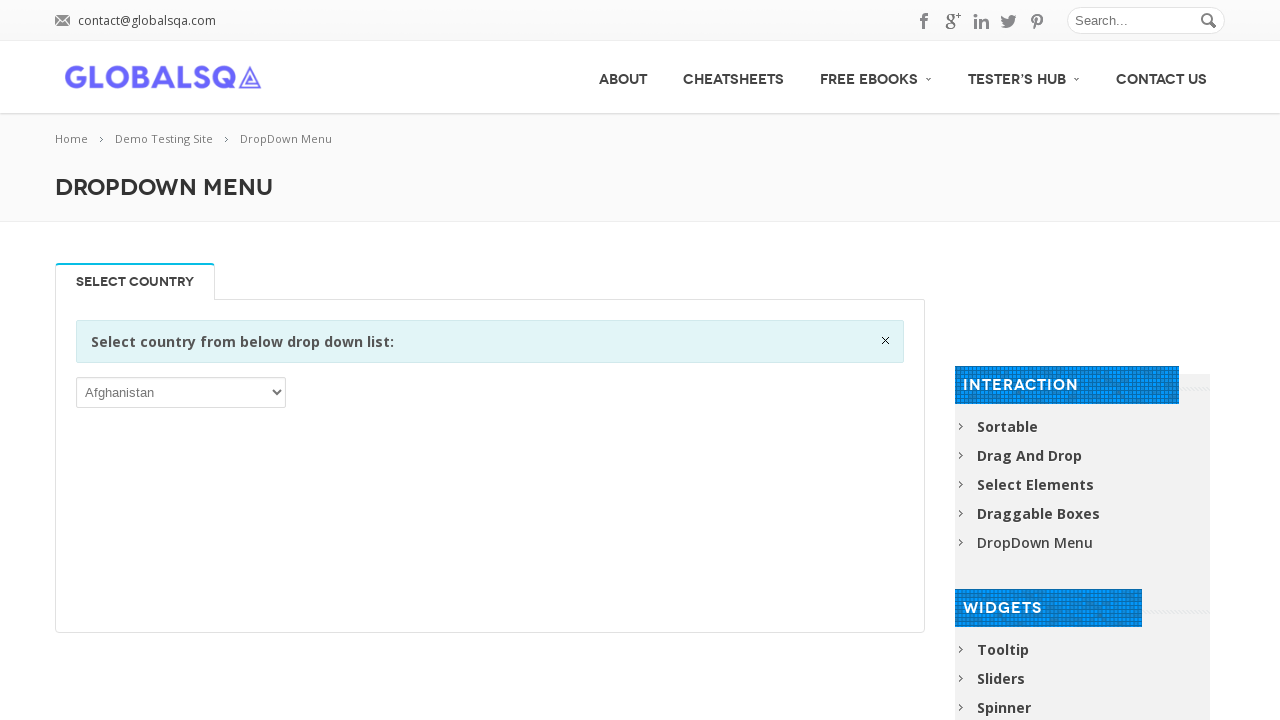

Country dropdown loaded and visible
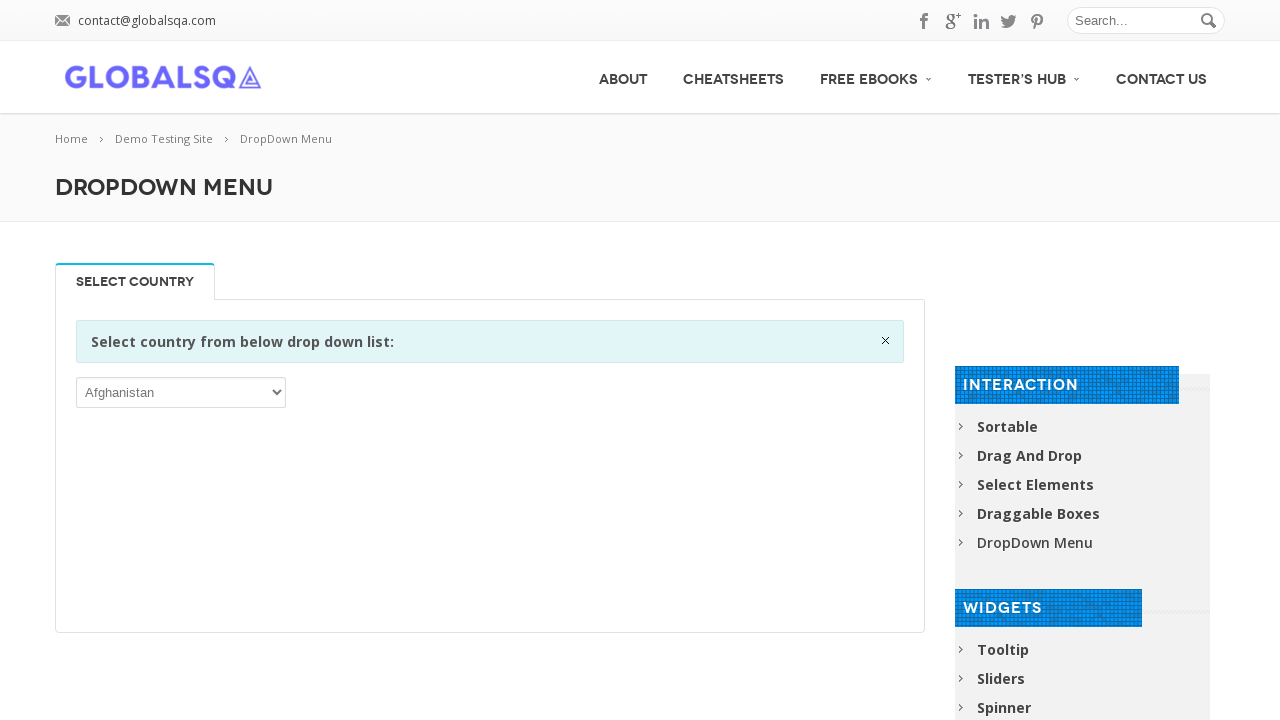

Selected 'India' from the country dropdown on //option[text()='Afghanistan']//parent::select
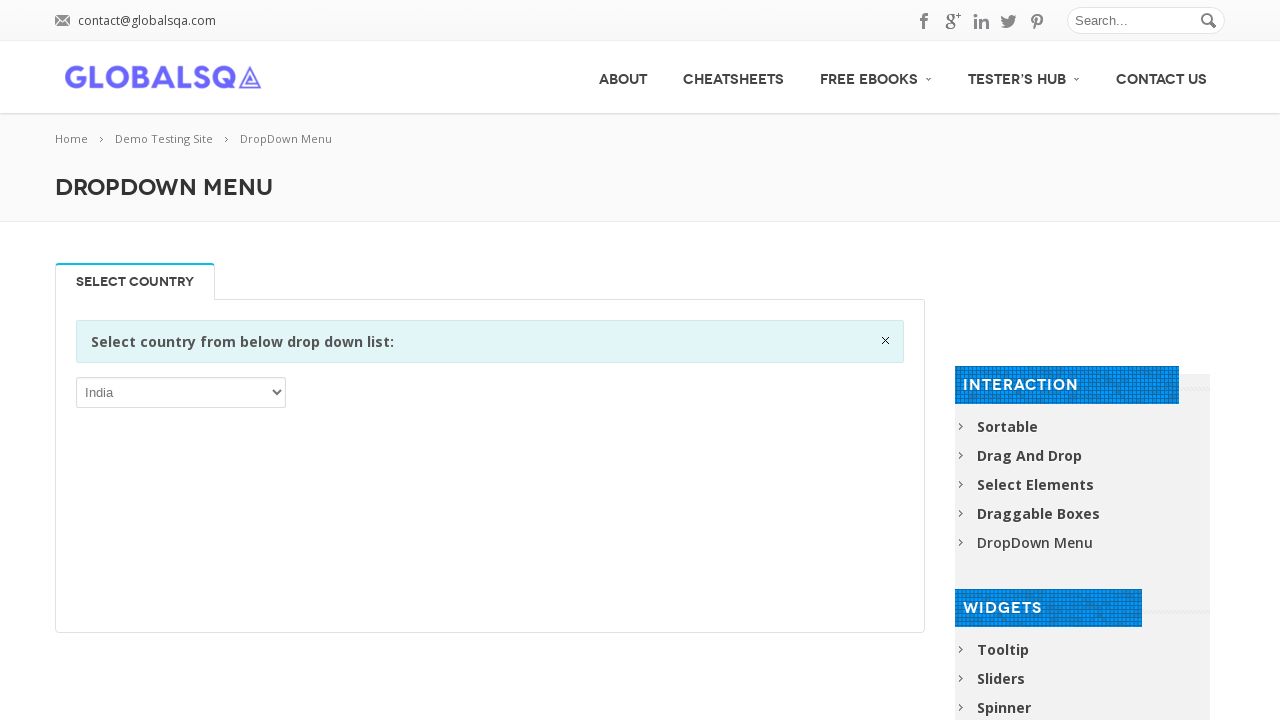

Verified dropdown selection has a non-empty value
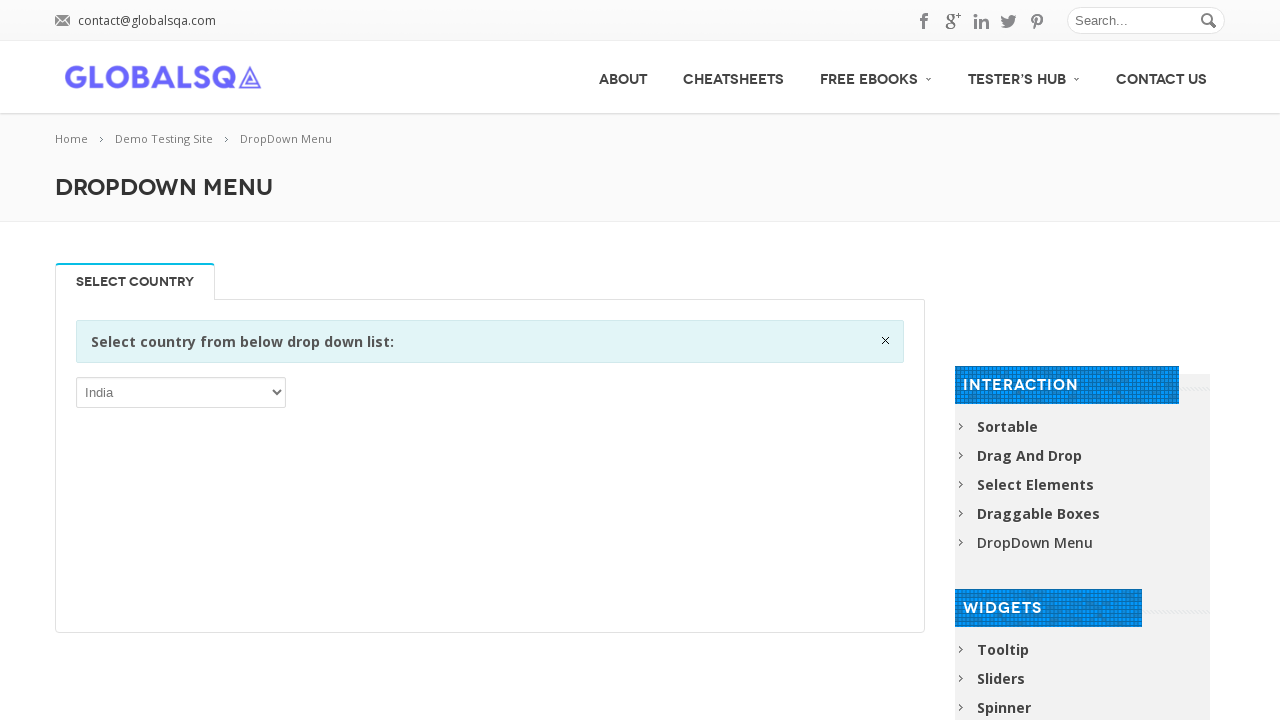

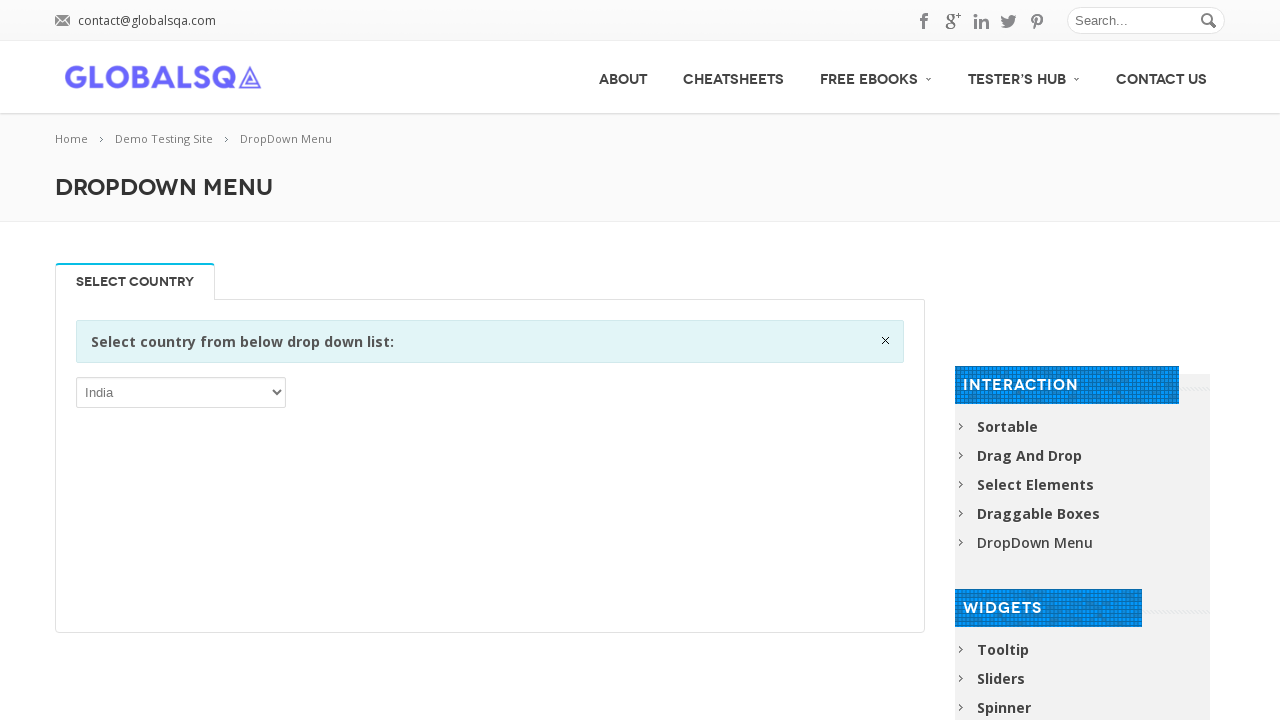